Tests navigation through graphic design service pages including logo, banner, and packaging design

Starting URL: https://www.tranktechnologies.com/

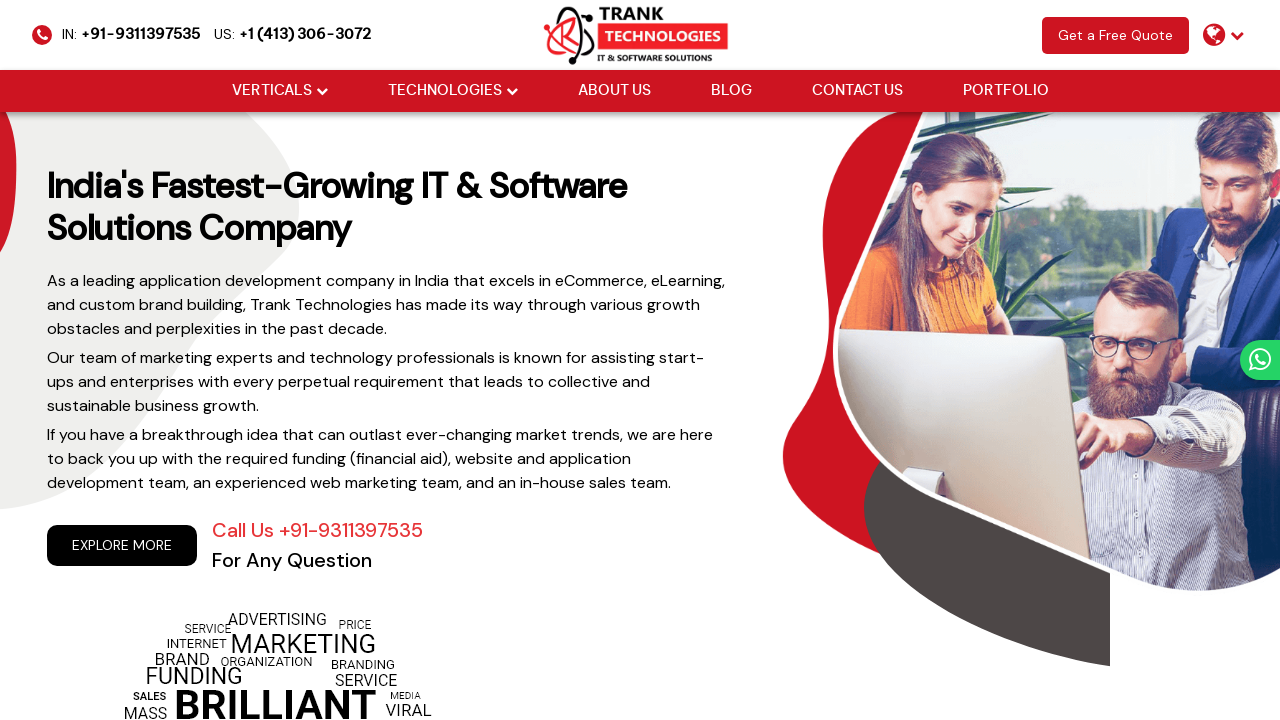

Clicked Graphic Design link at (788, 360) on xpath=//a[normalize-space()='Graphic Design']
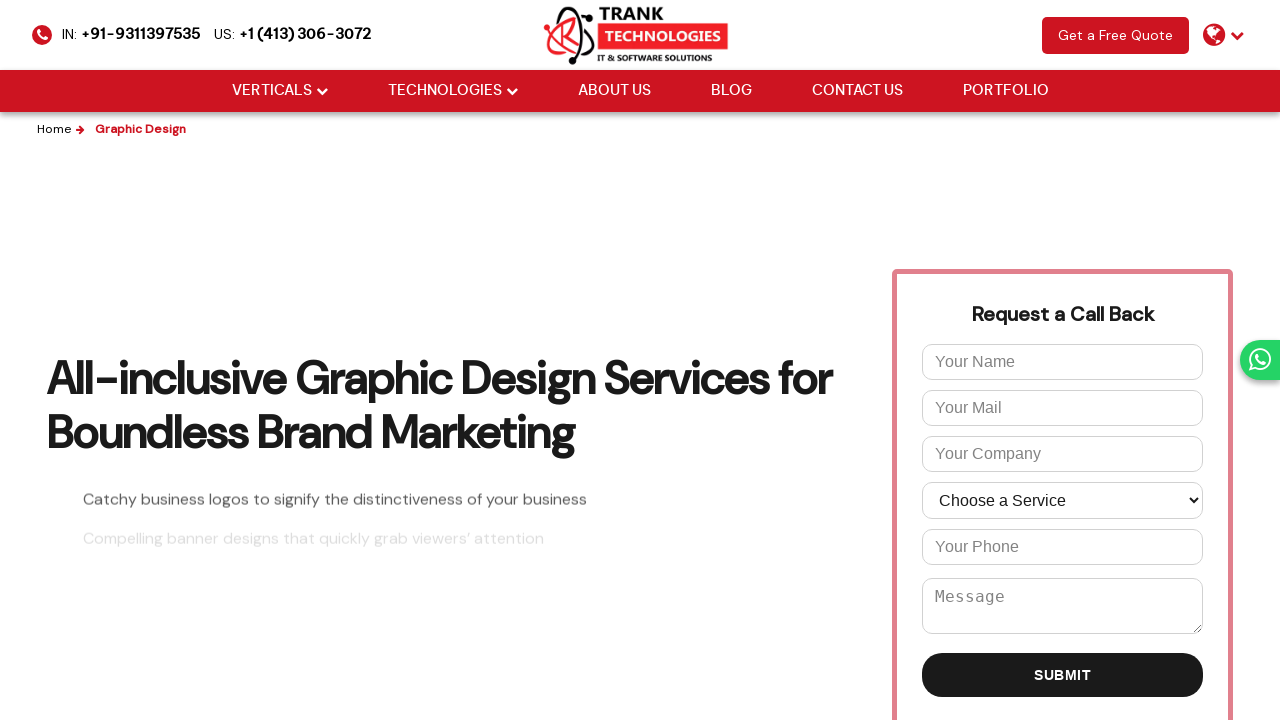

Navigated back to homepage by clicking logo at (640, 34) on xpath=//img[@src='https://www.tranktechnologies.com/assets/new-assets/logo/trank
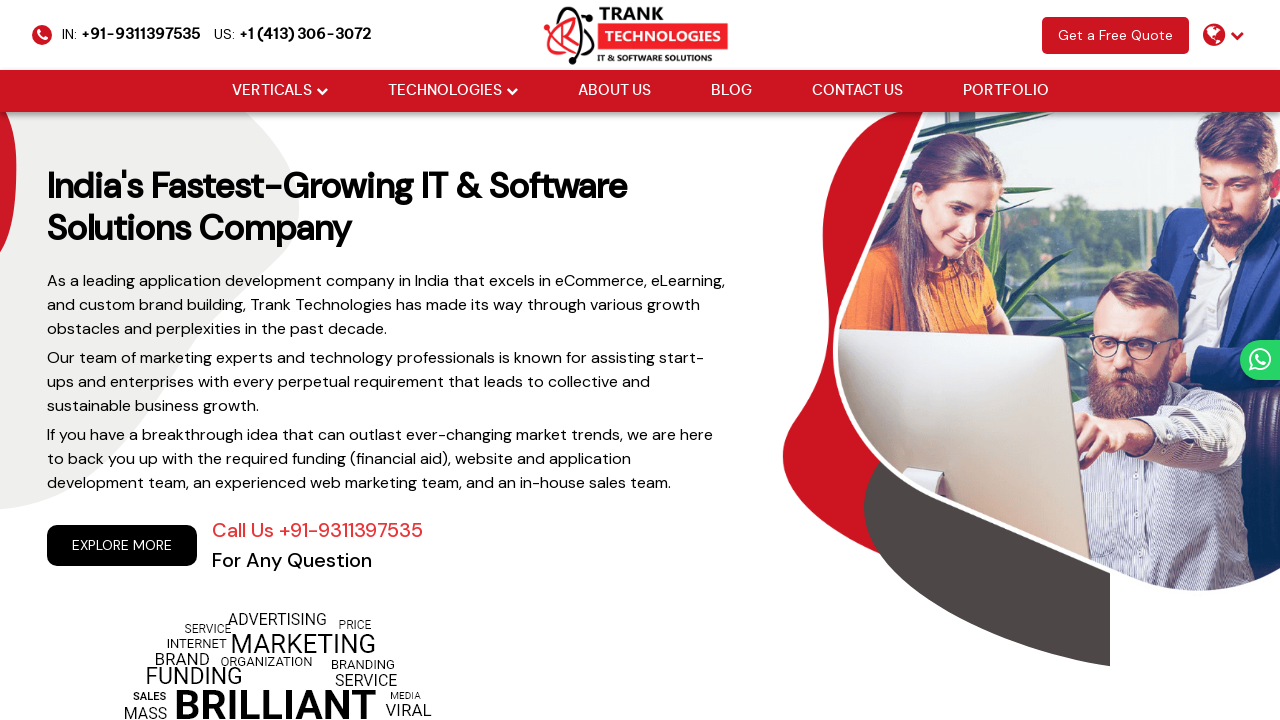

Clicked Logo Design link at (788, 360) on xpath=//a[normalize-space()='Logo Design']
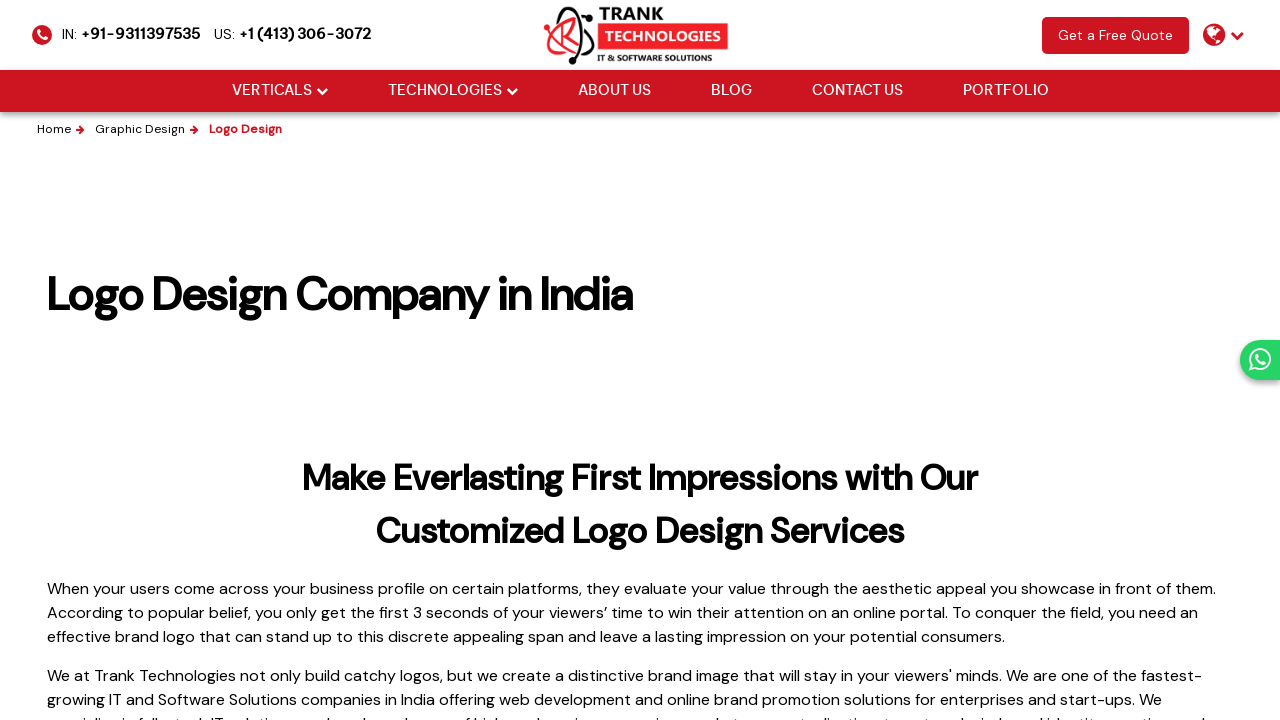

Navigated back to homepage by clicking logo at (640, 34) on xpath=//img[@src='https://www.tranktechnologies.com/assets/new-assets/logo/trank
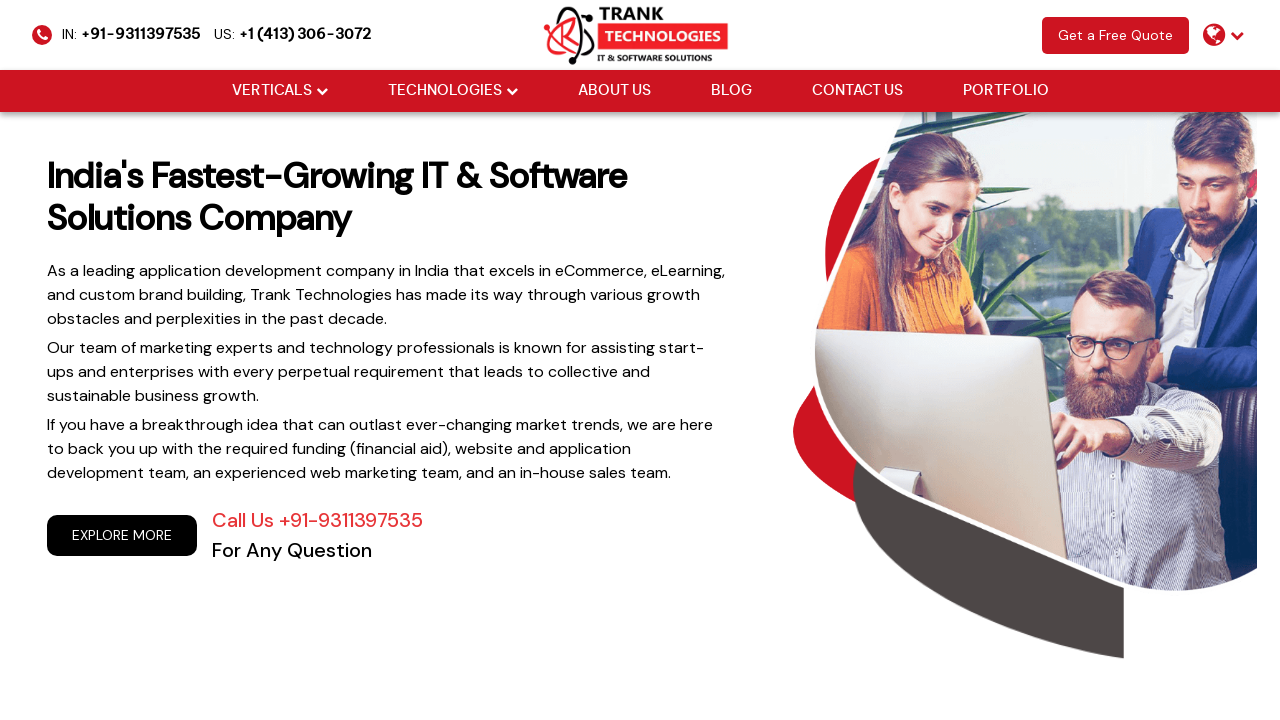

Clicked Banner Design link at (788, 673) on xpath=//a[normalize-space()='Banner Design']
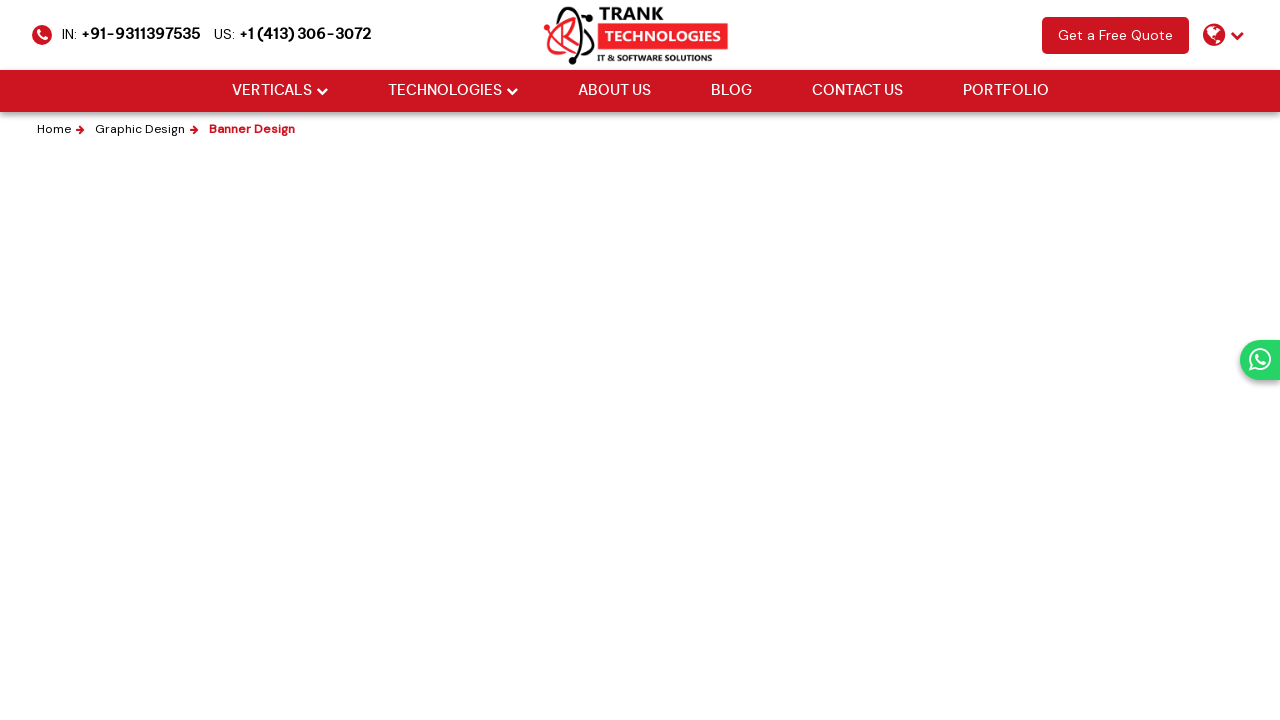

Navigated back to homepage by clicking logo at (640, 34) on xpath=//img[@src='https://www.tranktechnologies.com/assets/new-assets/logo/trank
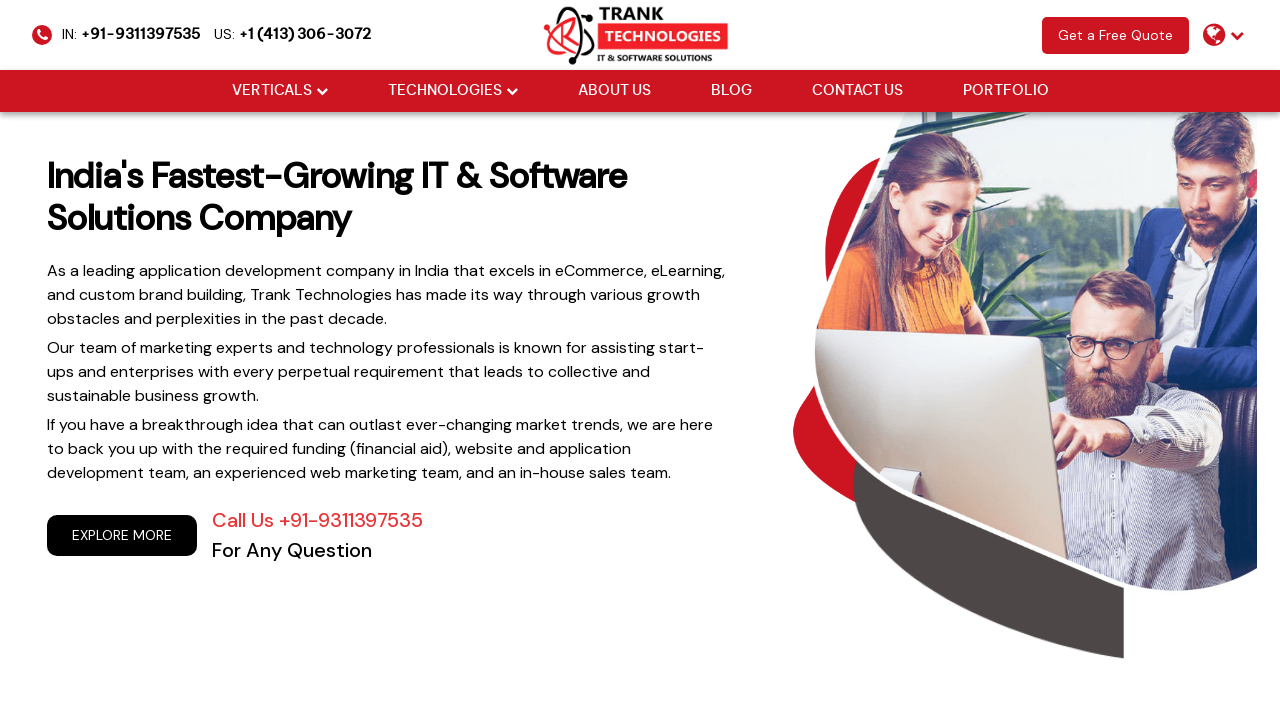

Clicked Packaging Design link at (788, 388) on xpath=//a[normalize-space()='Packaging Design']
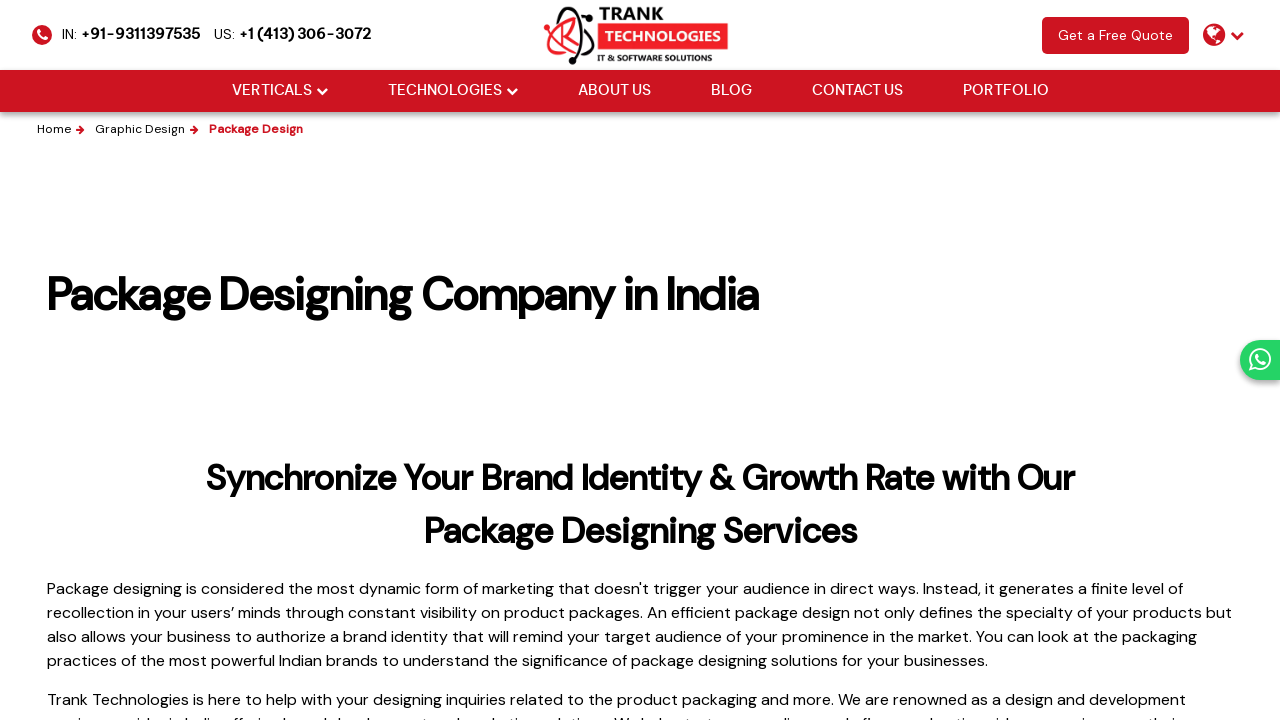

Clicked Business cards Design link at (788, 420) on xpath=//a[normalize-space()='Business cards Design']
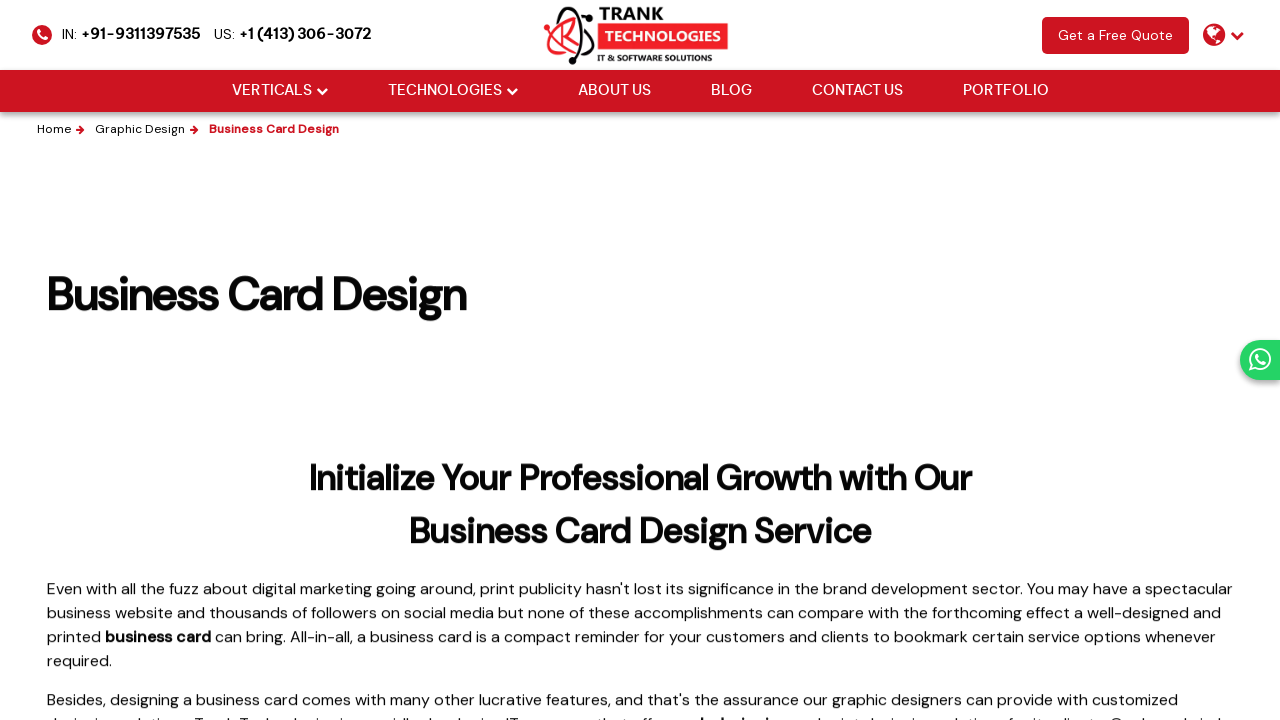

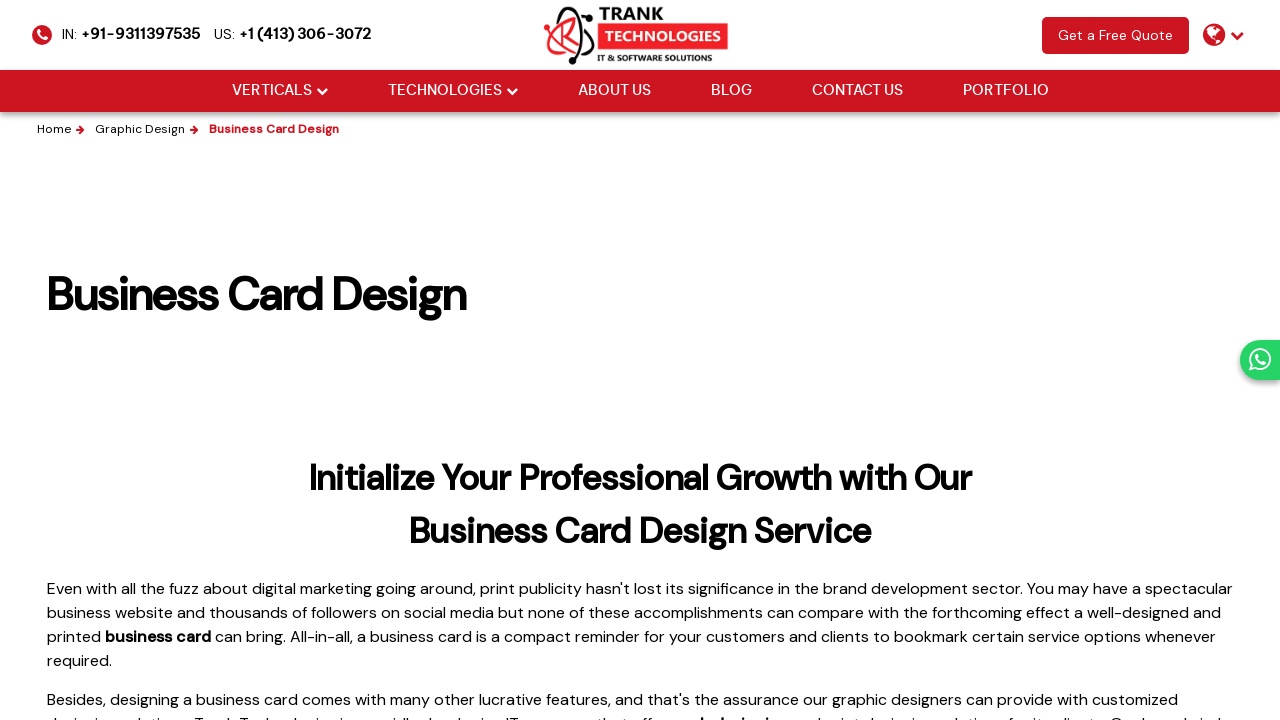